Navigates to an OpenCart login page and fills in the email field

Starting URL: https://naveenautomationlabs.com/opencart/index.php?route=account/login

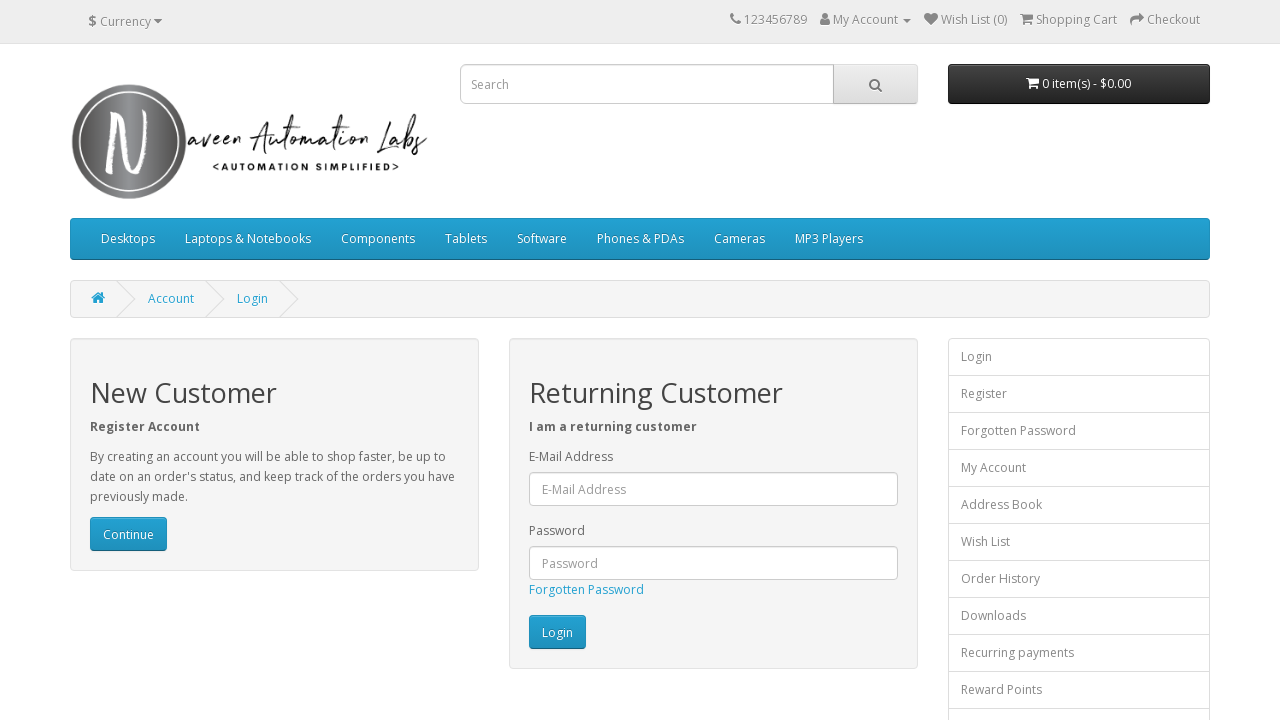

Navigated to OpenCart login page
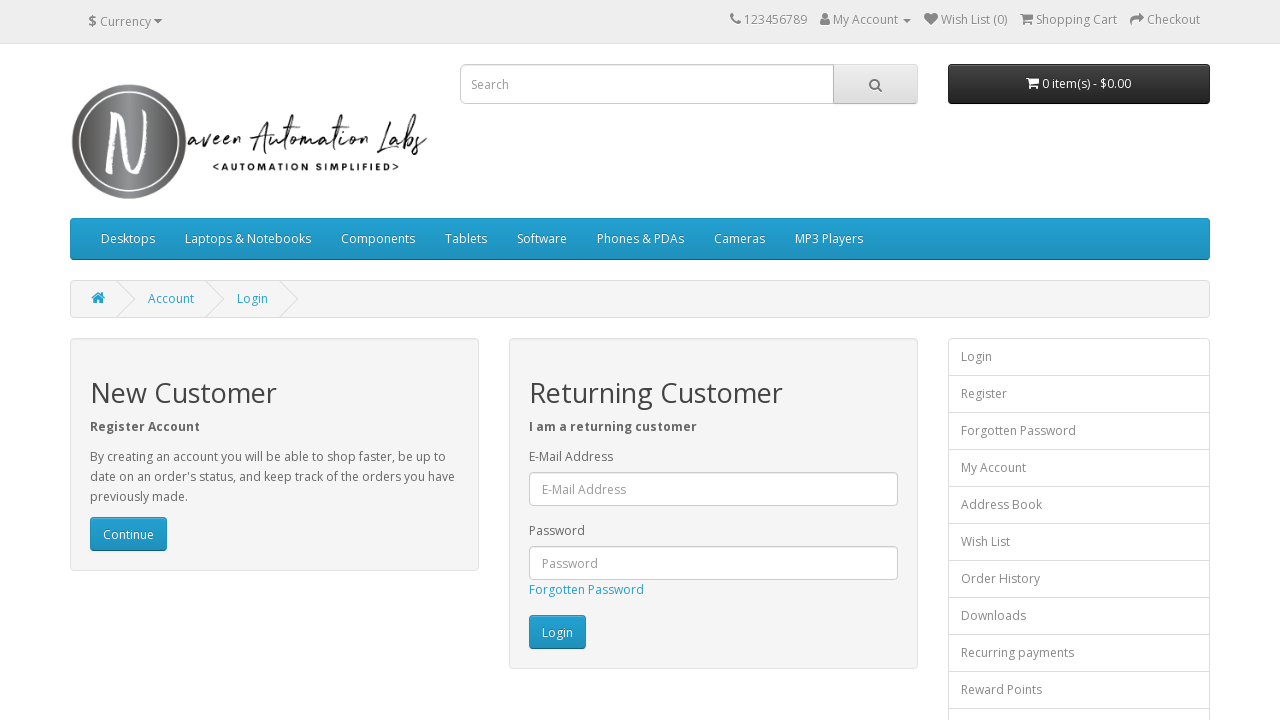

Filled email field with 'test@gmail.com' on #input-email
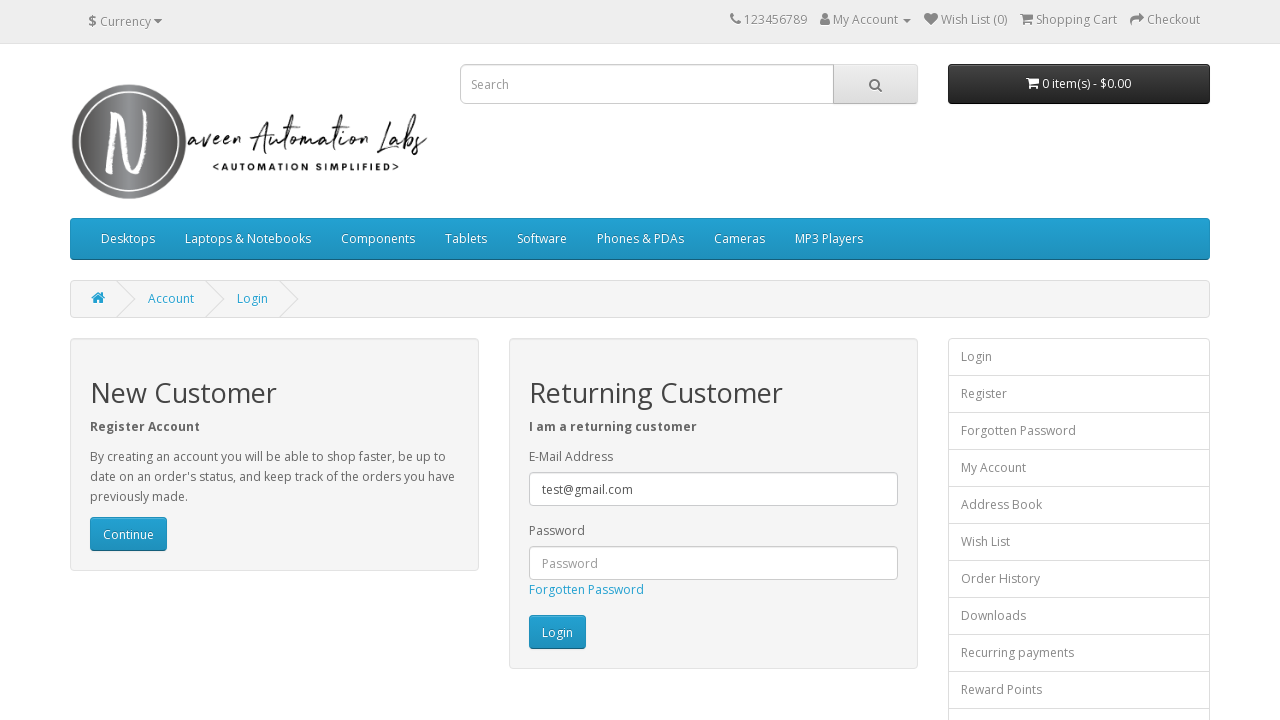

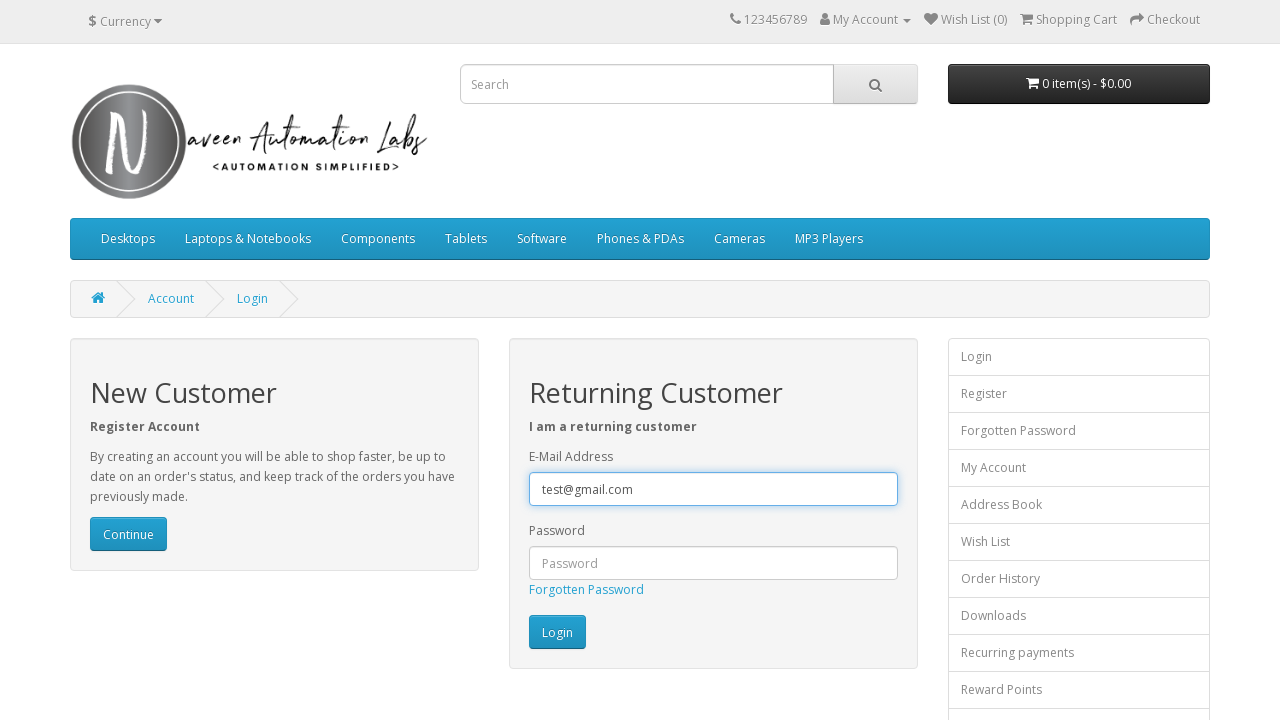